Tests that edits are saved when the input loses focus (blur event)

Starting URL: https://demo.playwright.dev/todomvc

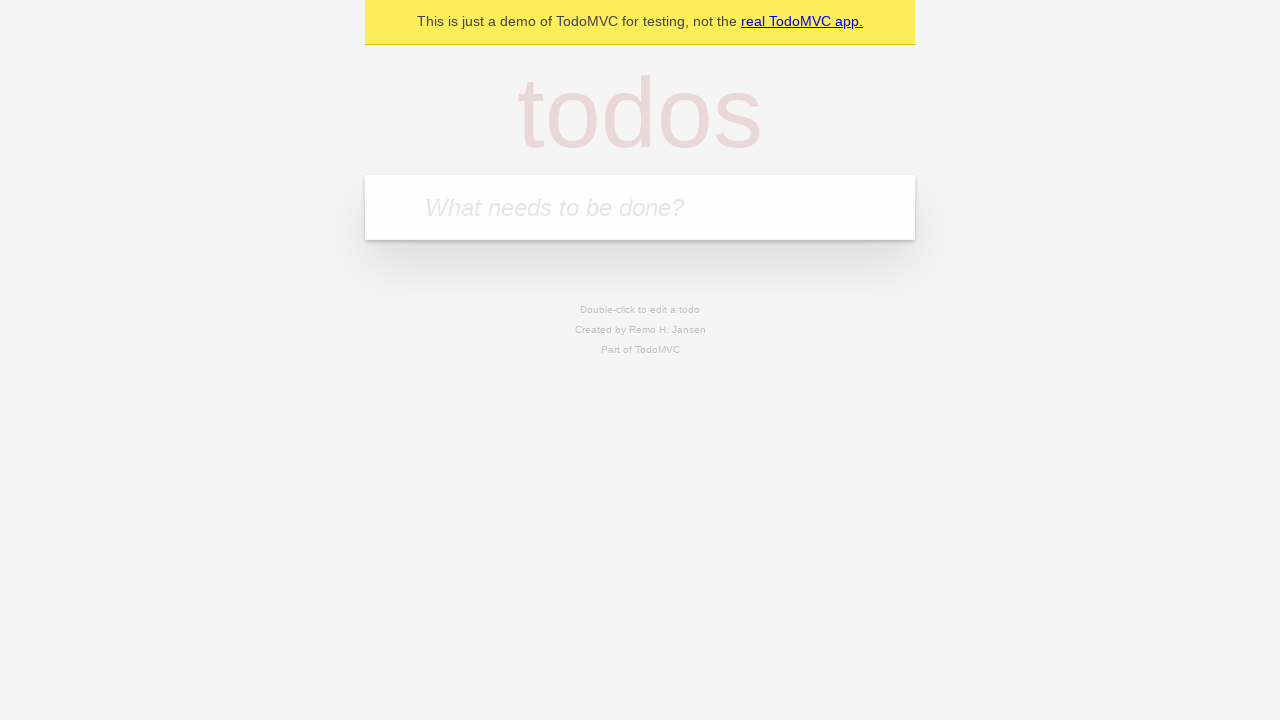

Filled new todo input with 'buy some cheese' on internal:attr=[placeholder="What needs to be done?"i]
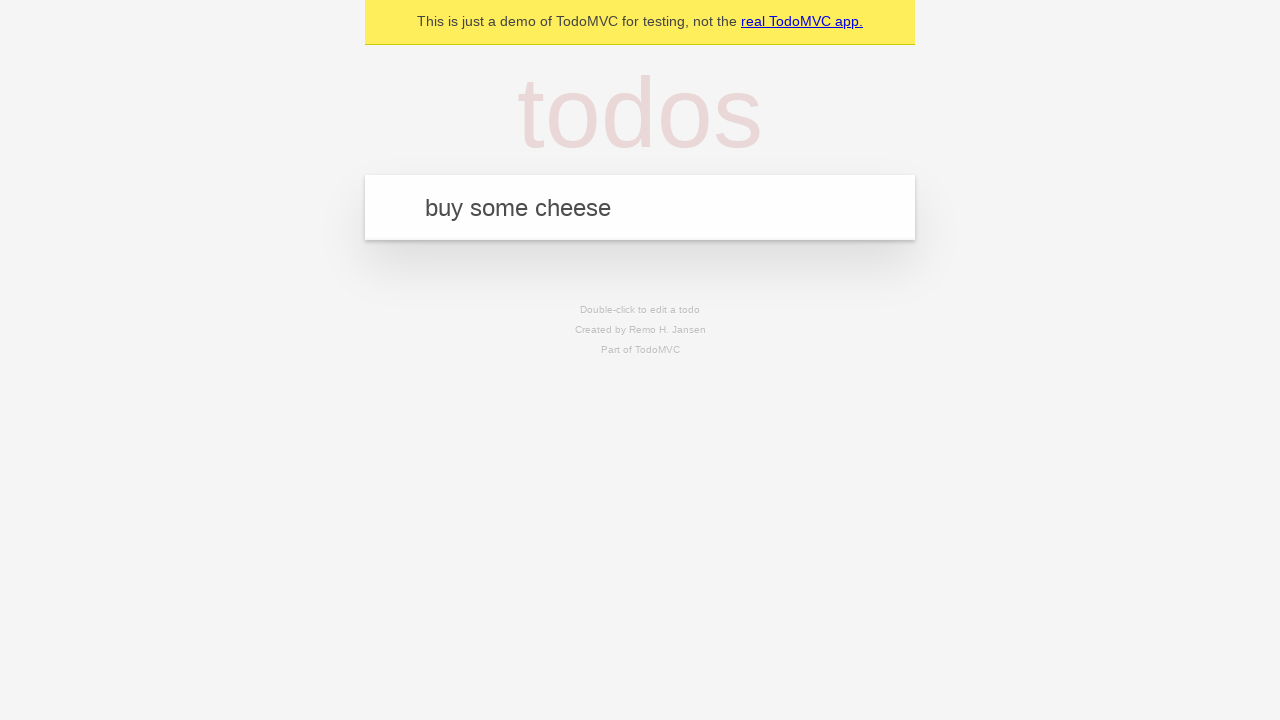

Pressed Enter to add todo 'buy some cheese' on internal:attr=[placeholder="What needs to be done?"i]
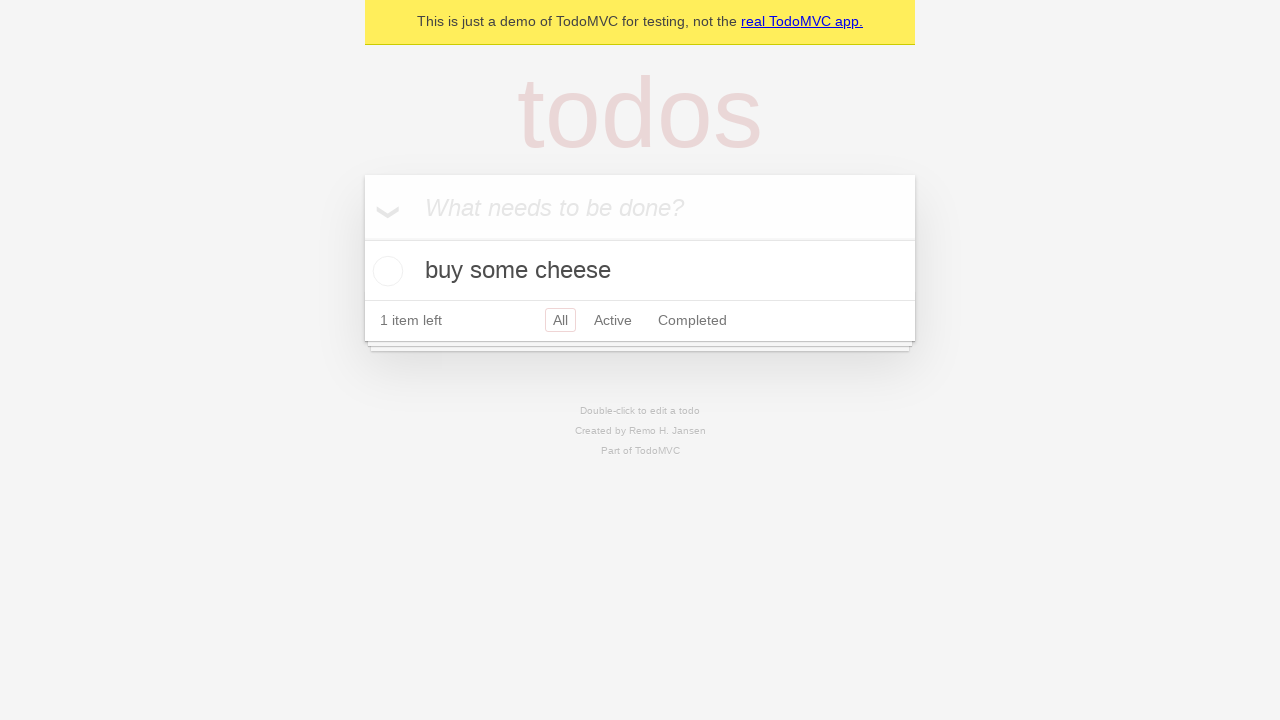

Filled new todo input with 'feed the cat' on internal:attr=[placeholder="What needs to be done?"i]
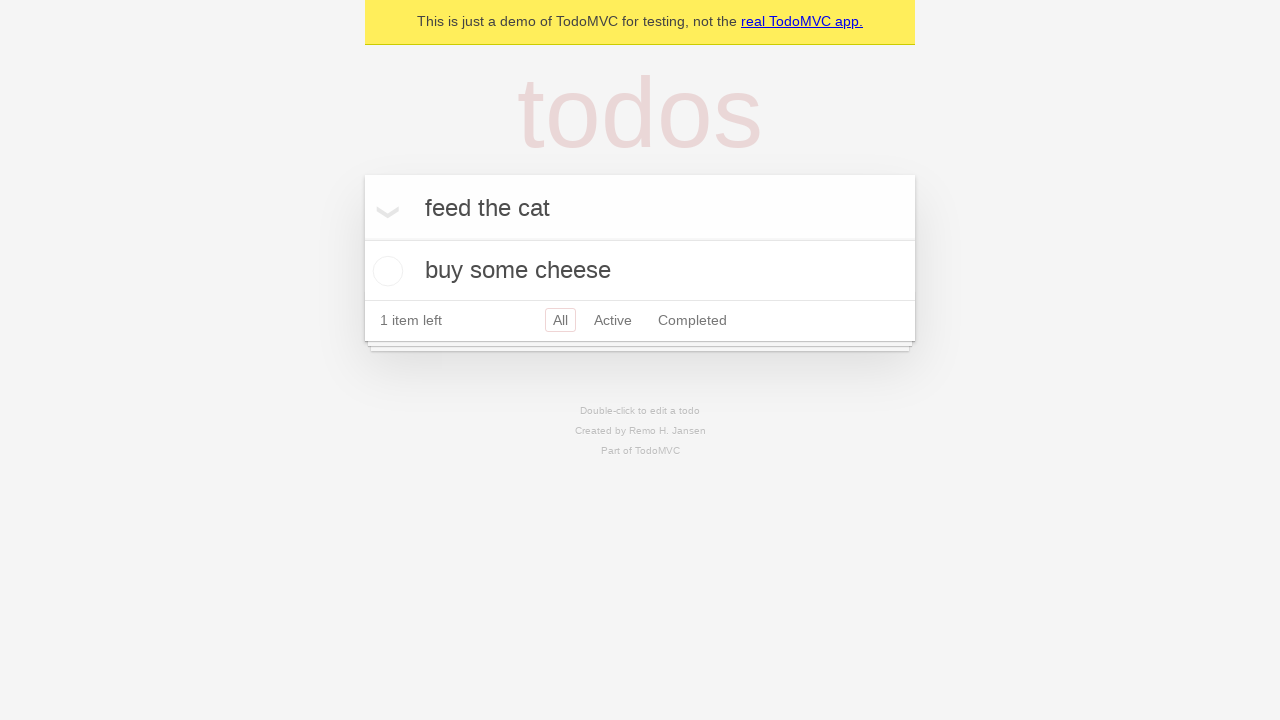

Pressed Enter to add todo 'feed the cat' on internal:attr=[placeholder="What needs to be done?"i]
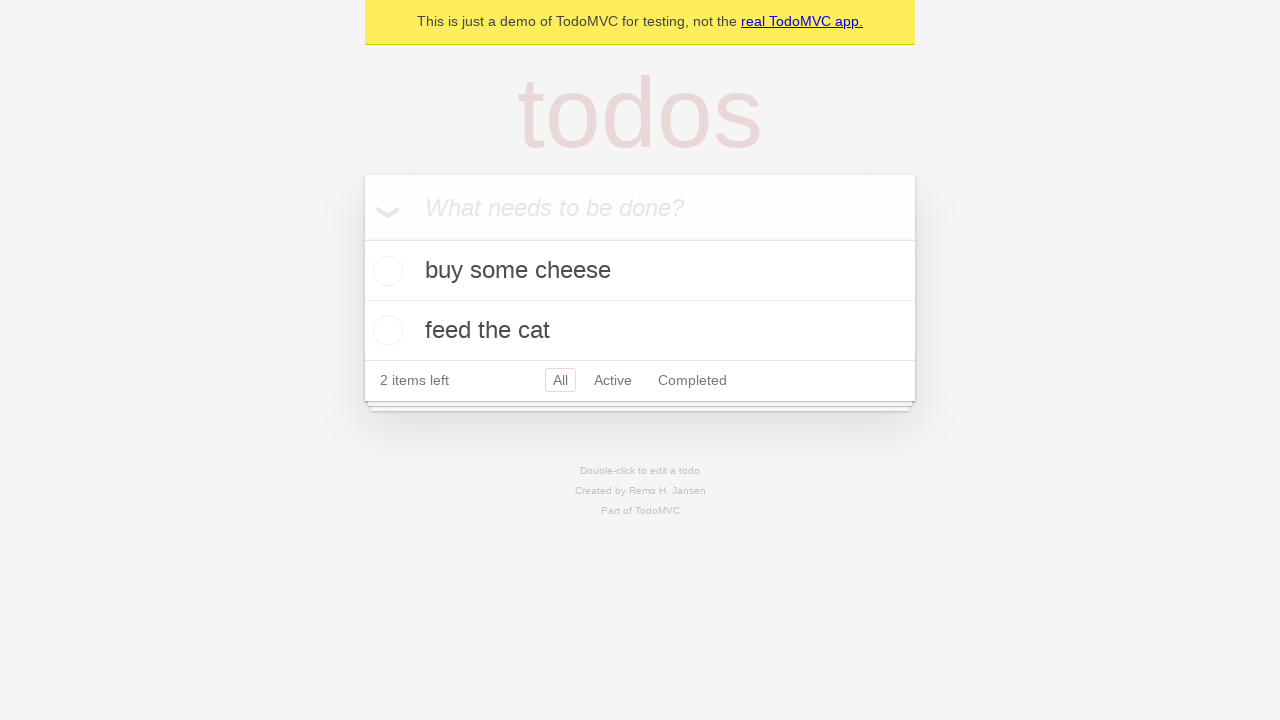

Filled new todo input with 'book a doctors appointment' on internal:attr=[placeholder="What needs to be done?"i]
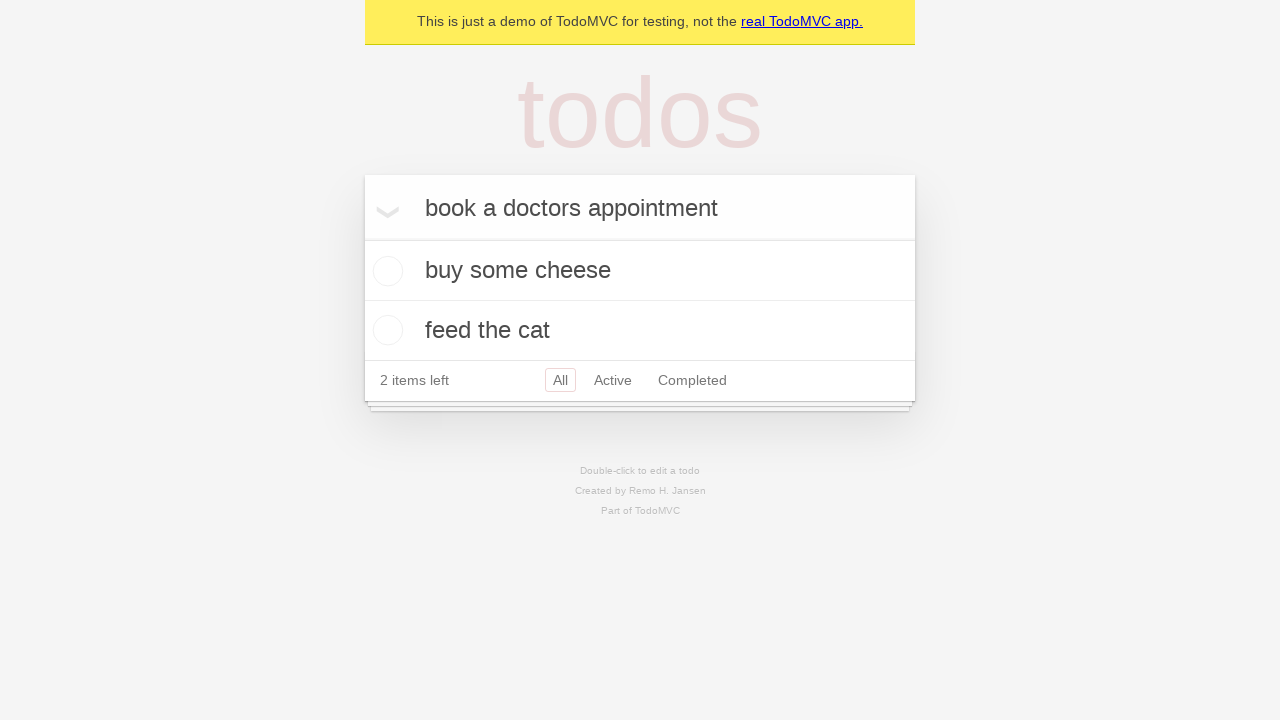

Pressed Enter to add todo 'book a doctors appointment' on internal:attr=[placeholder="What needs to be done?"i]
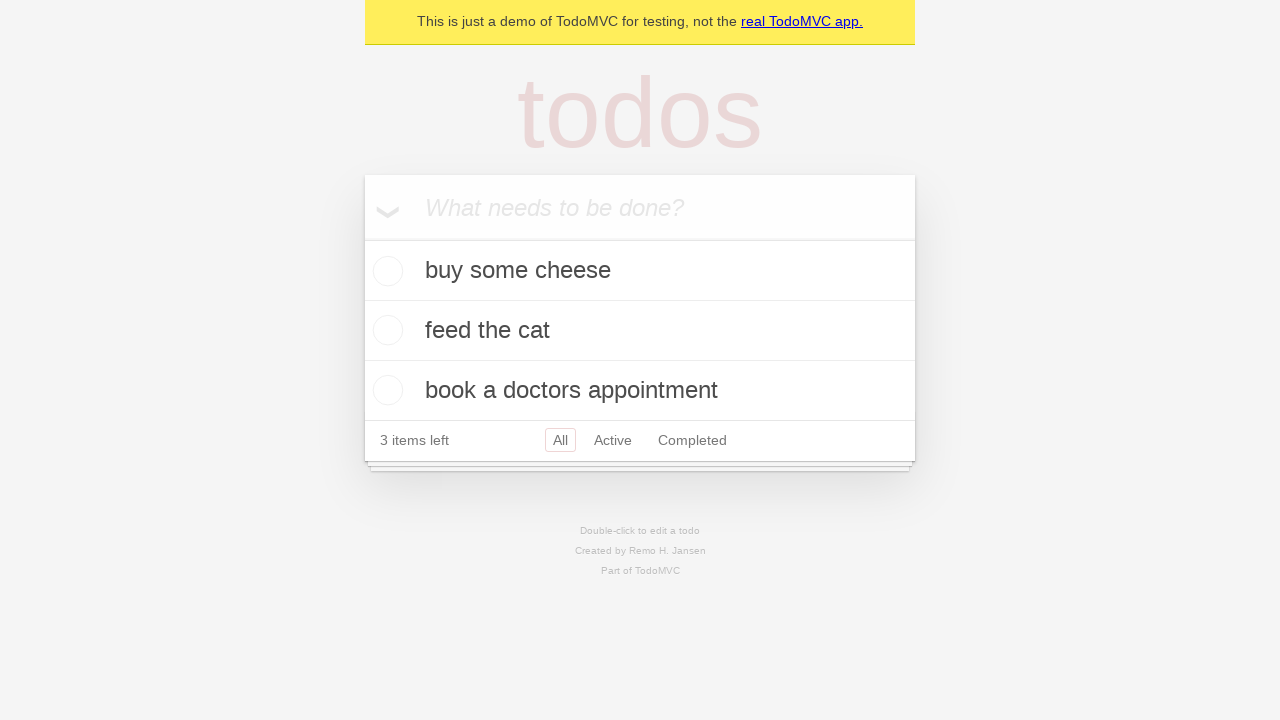

Waited for all 3 todos to be added to localStorage
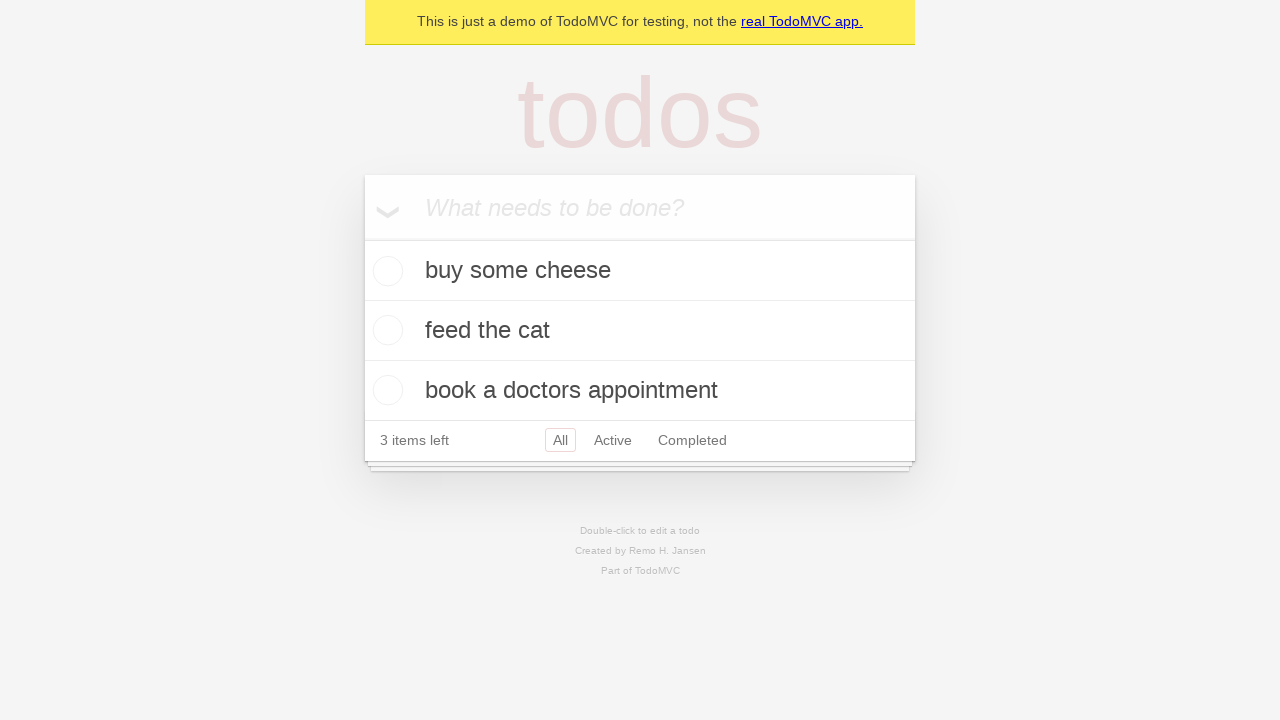

Double-clicked on second todo to enter edit mode at (640, 331) on internal:testid=[data-testid="todo-item"s] >> nth=1
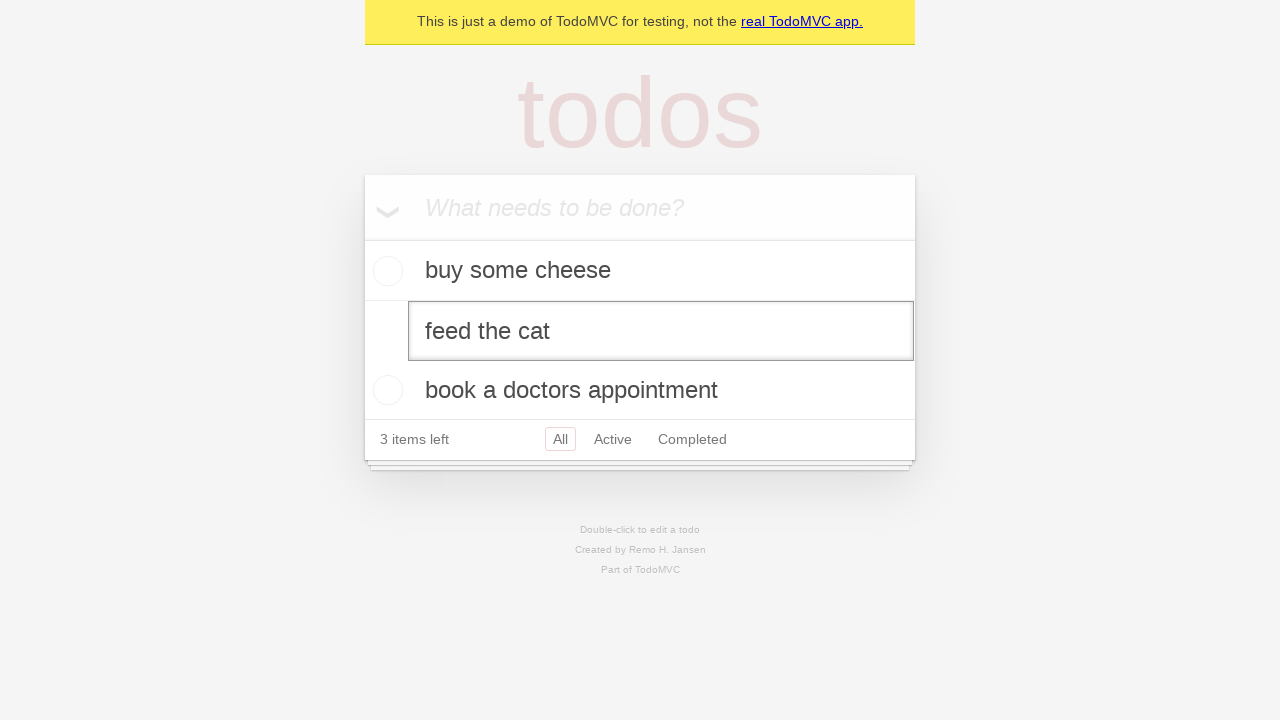

Filled edit textbox with 'buy some sausages' on internal:testid=[data-testid="todo-item"s] >> nth=1 >> internal:role=textbox[nam
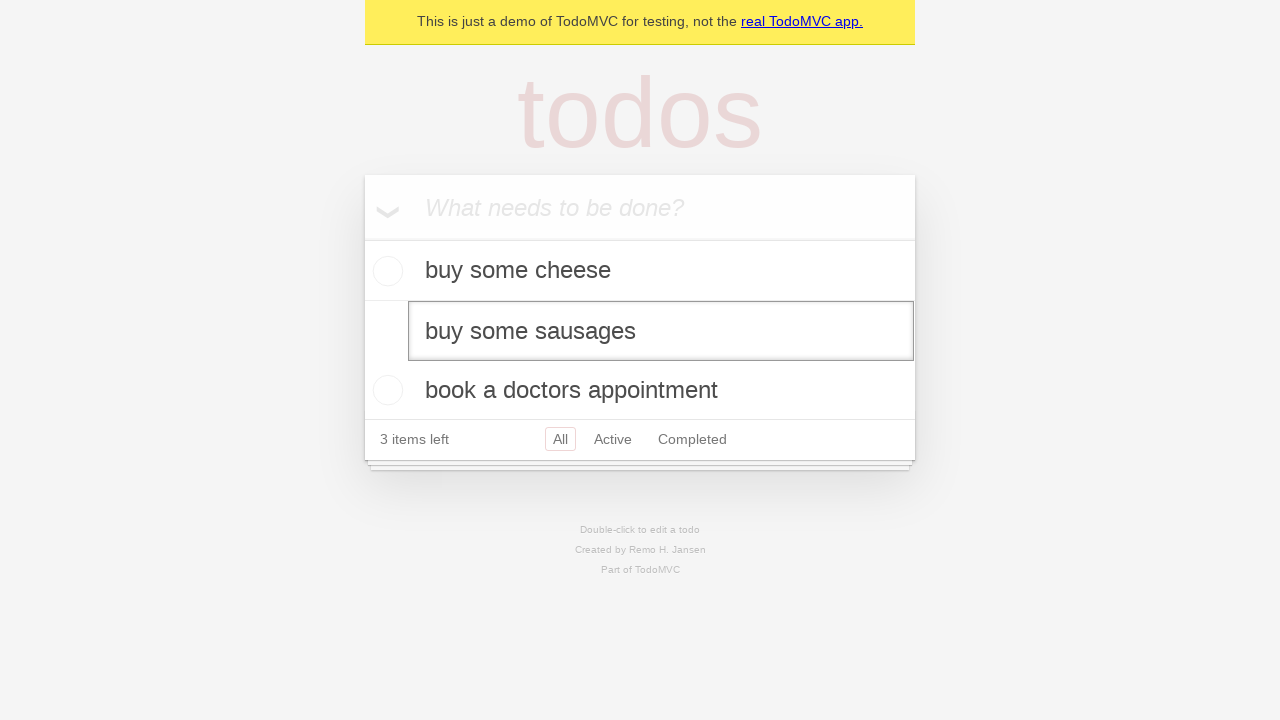

Dispatched blur event on edit textbox to trigger save
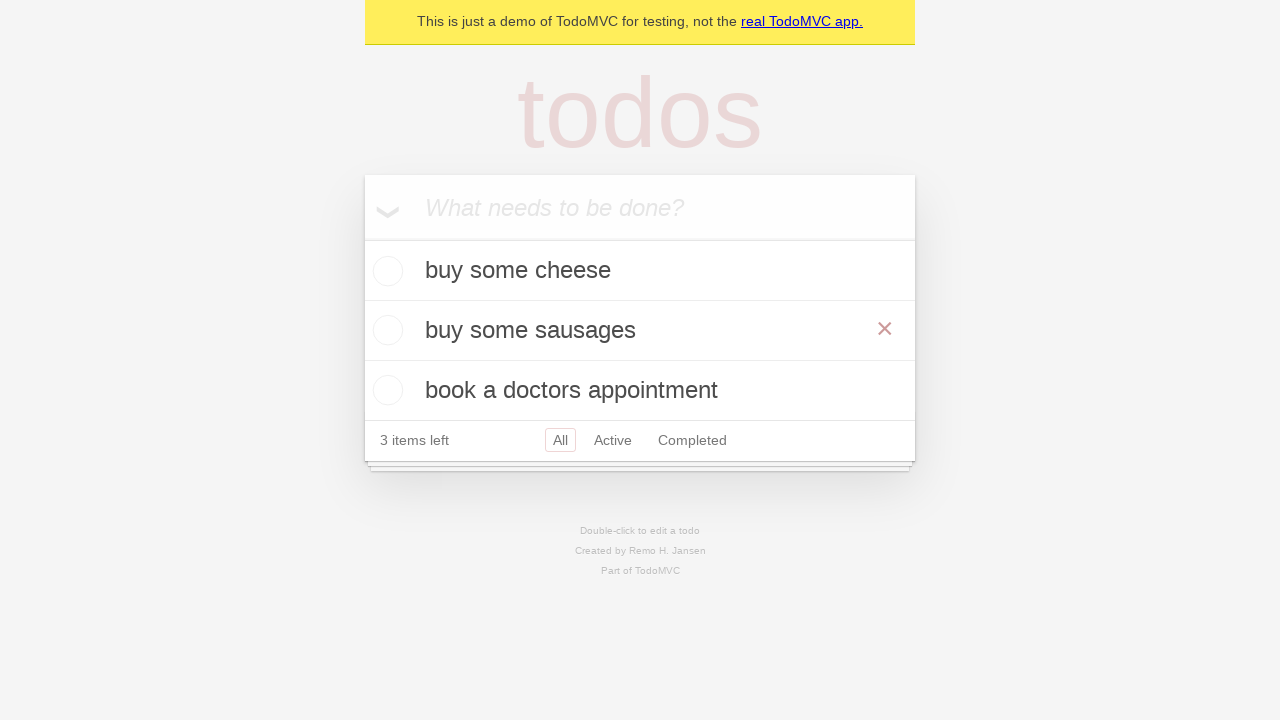

Verified that edited todo 'buy some sausages' was saved to localStorage
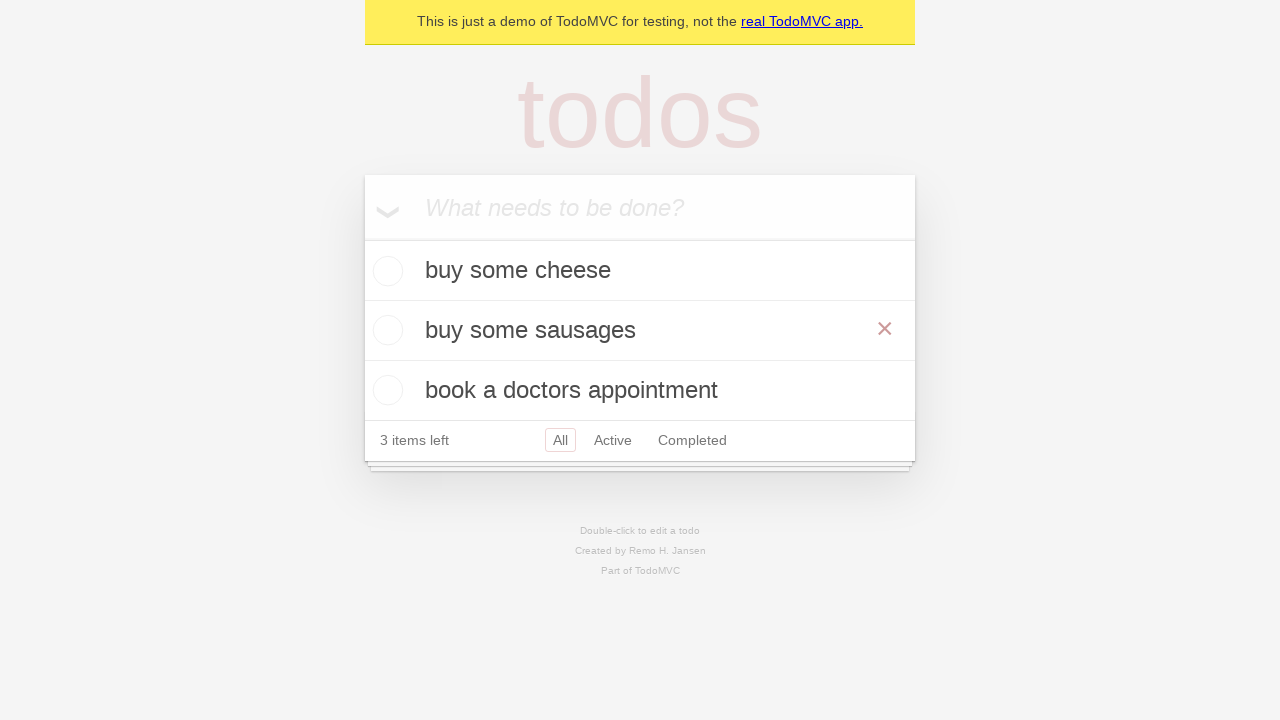

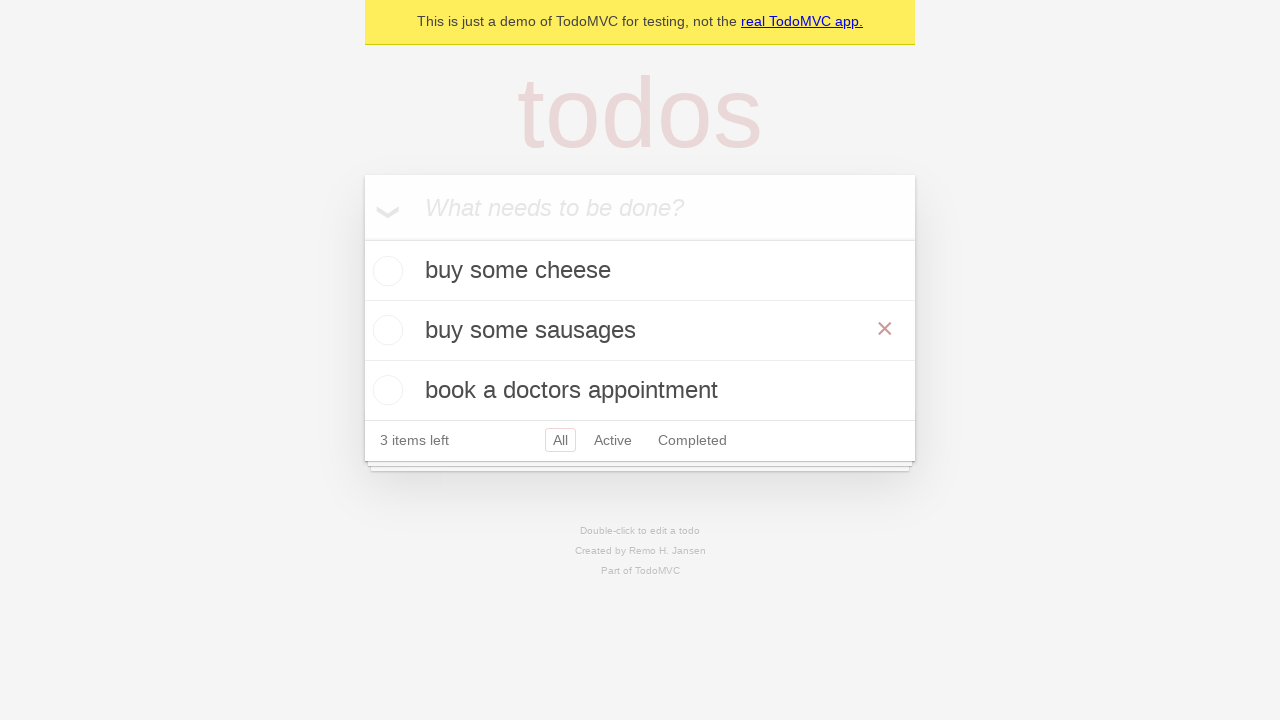